Tests JavaScript alert functionality on W3Schools try-it editor by triggering an alert and accepting it

Starting URL: https://www.w3schools.com/js/tryit.asp?filename=tryjs_alert

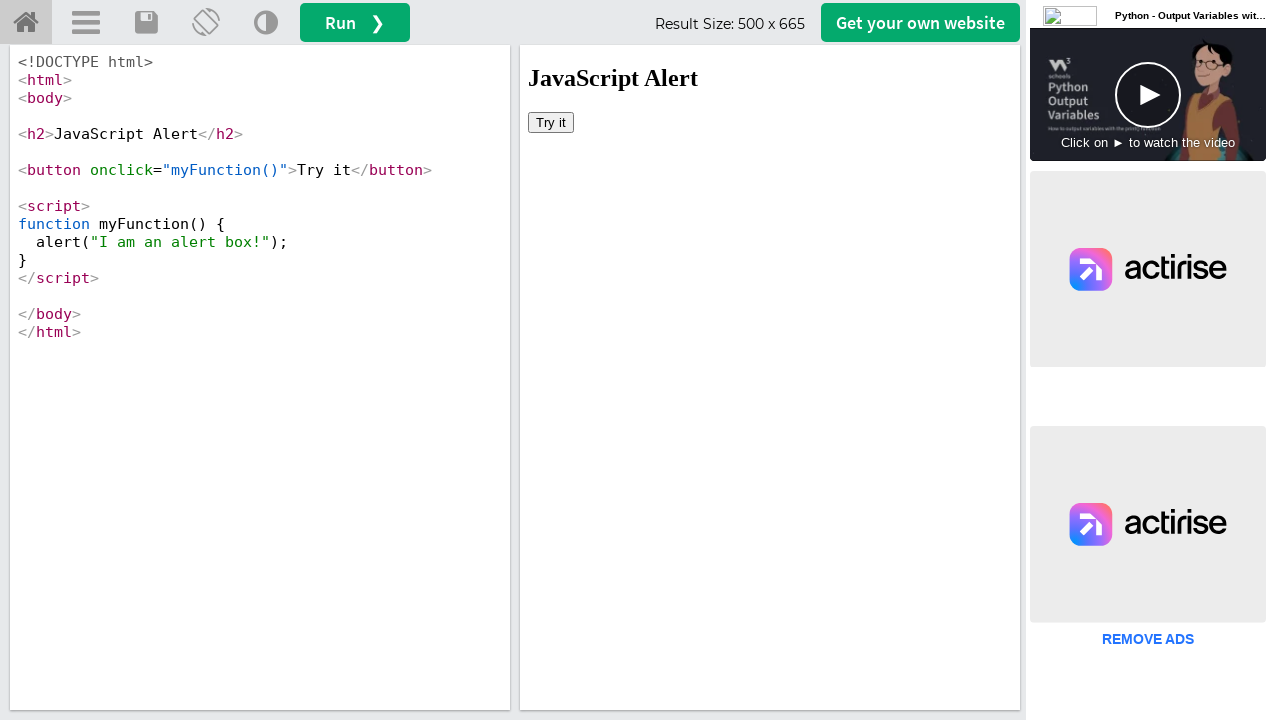

Switched to iframeResult containing the W3Schools example
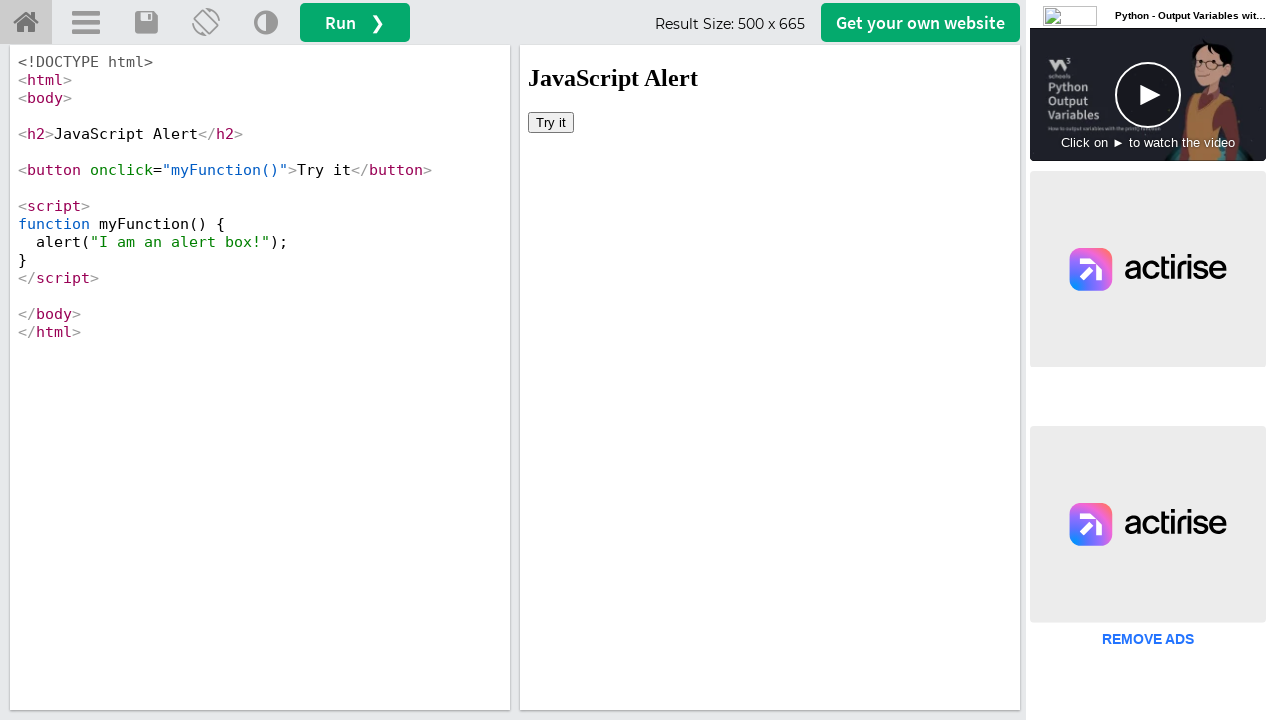

Clicked 'Try it' button to trigger JavaScript alert at (551, 122) on button:has-text('Try it')
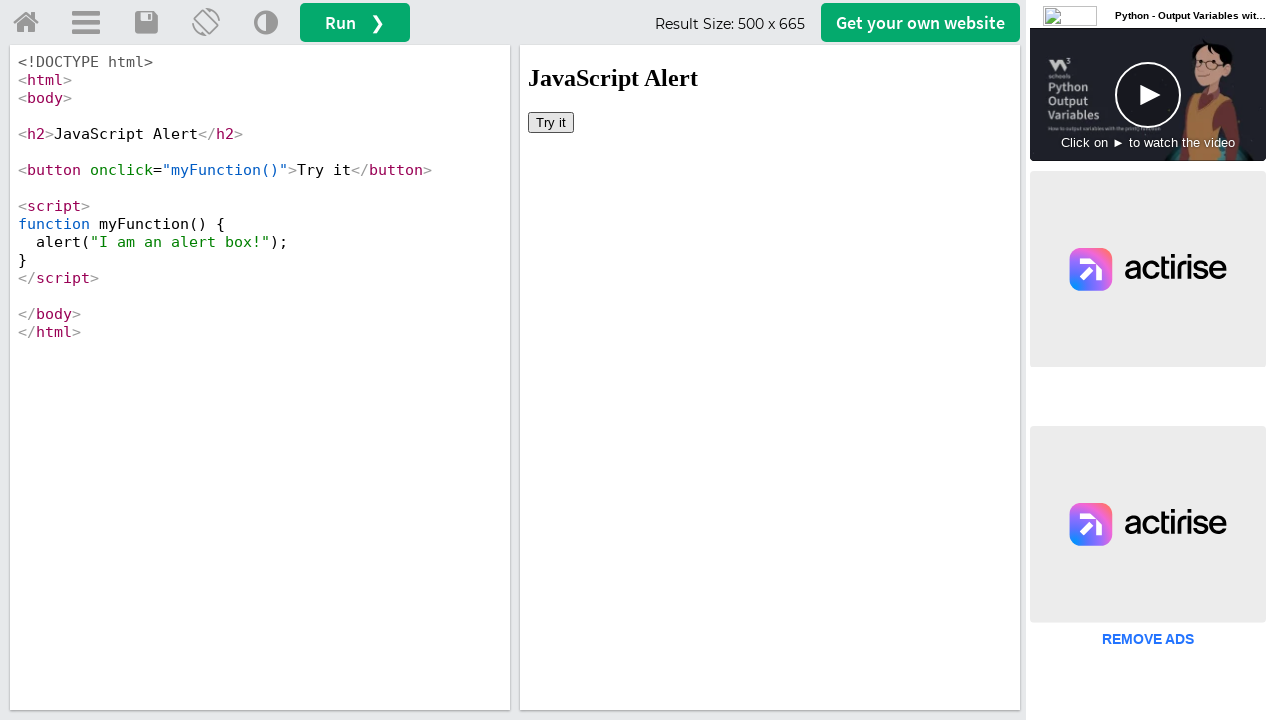

Set up dialog handler to accept JavaScript alert
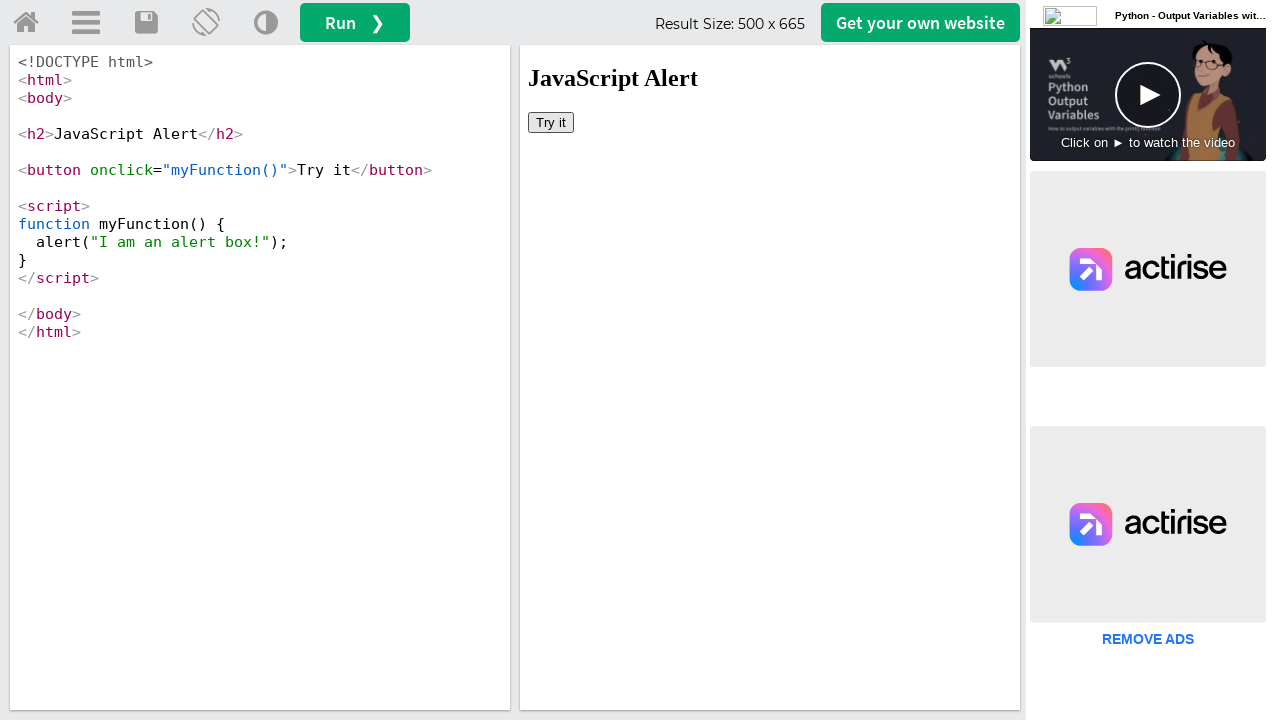

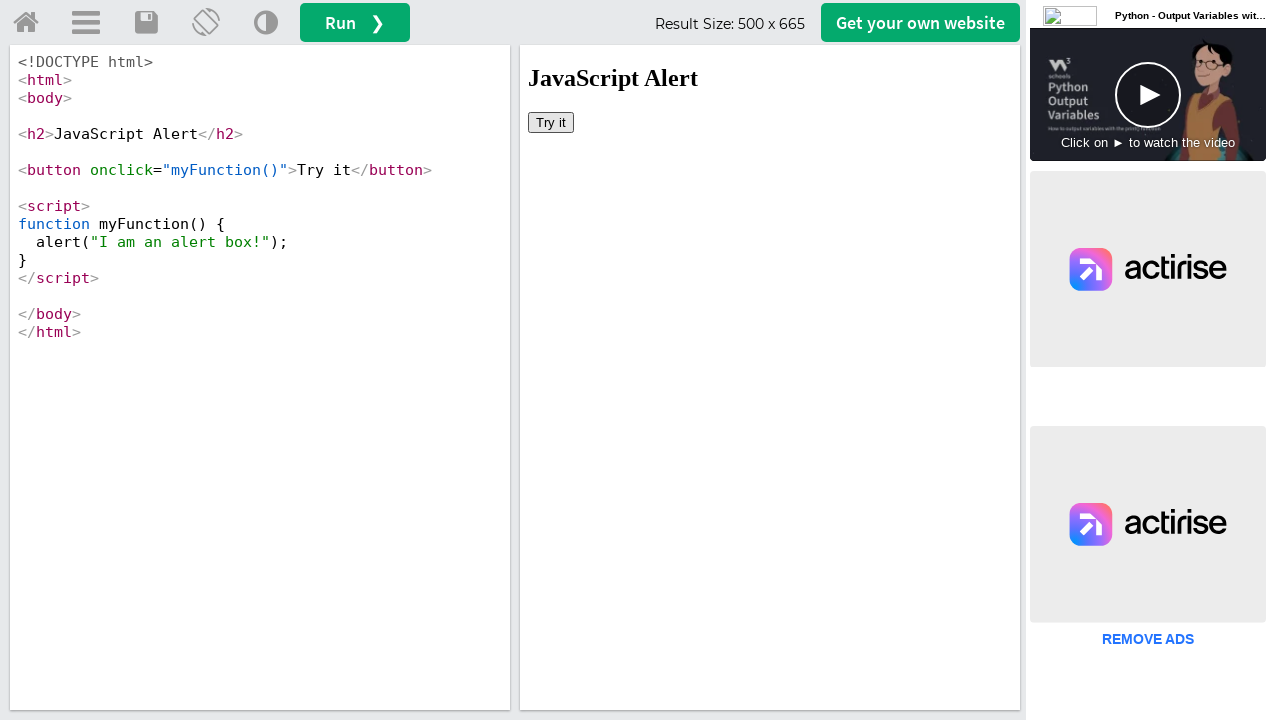